Tests an e-commerce vegetable shopping site by searching for products containing 'ca', verifying search results, adding items to cart including Cashews, and logging the brand name

Starting URL: https://rahulshettyacademy.com/seleniumPractise/#/

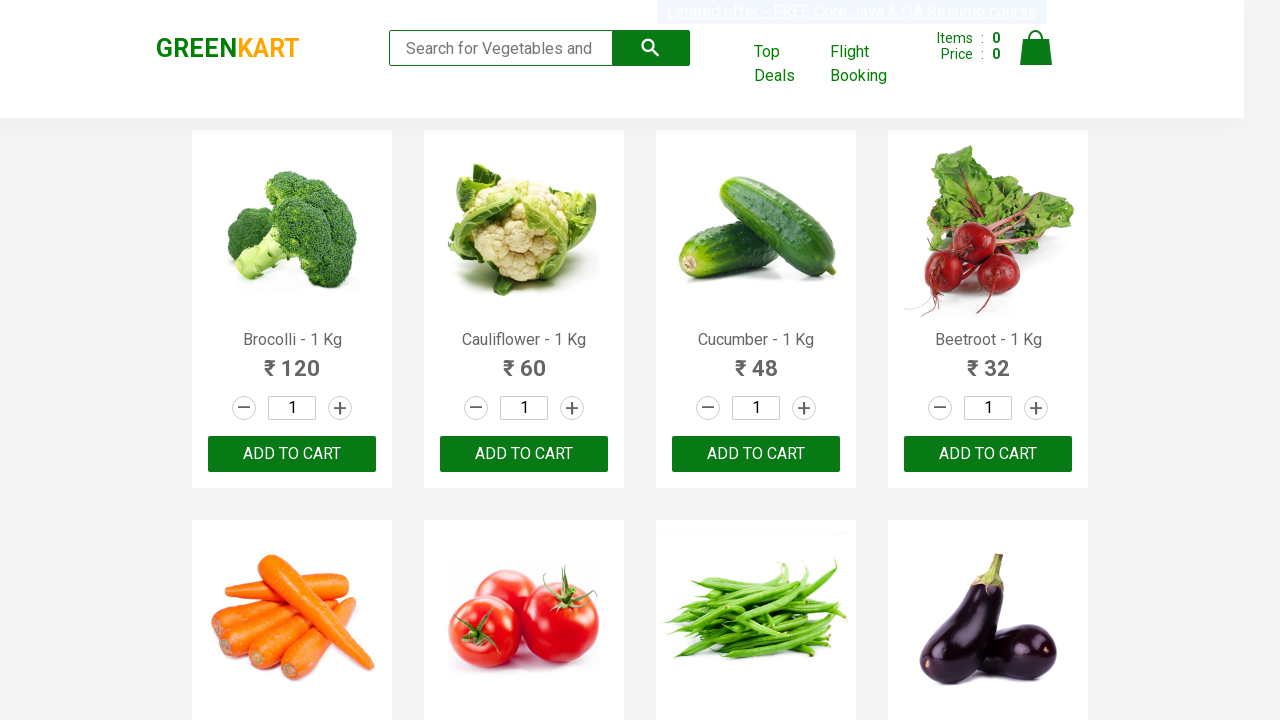

Entered 'ca' in search field on .search-keyword
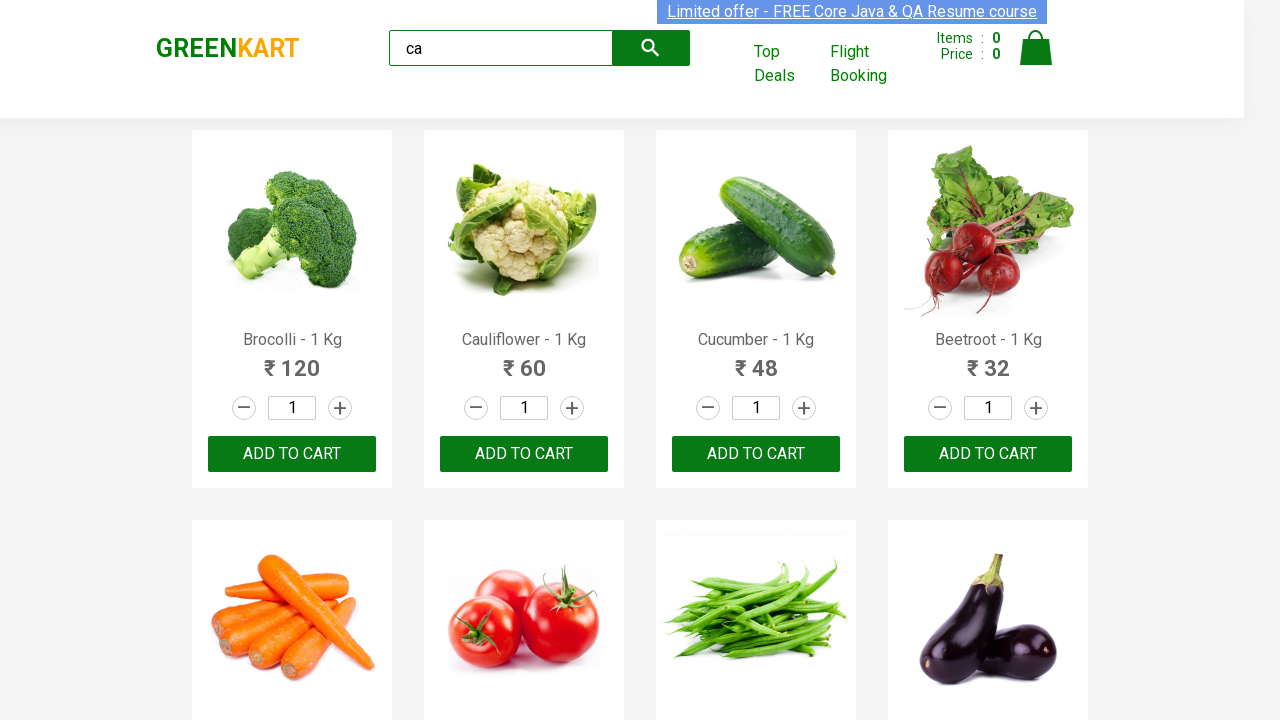

Waited for search results to load
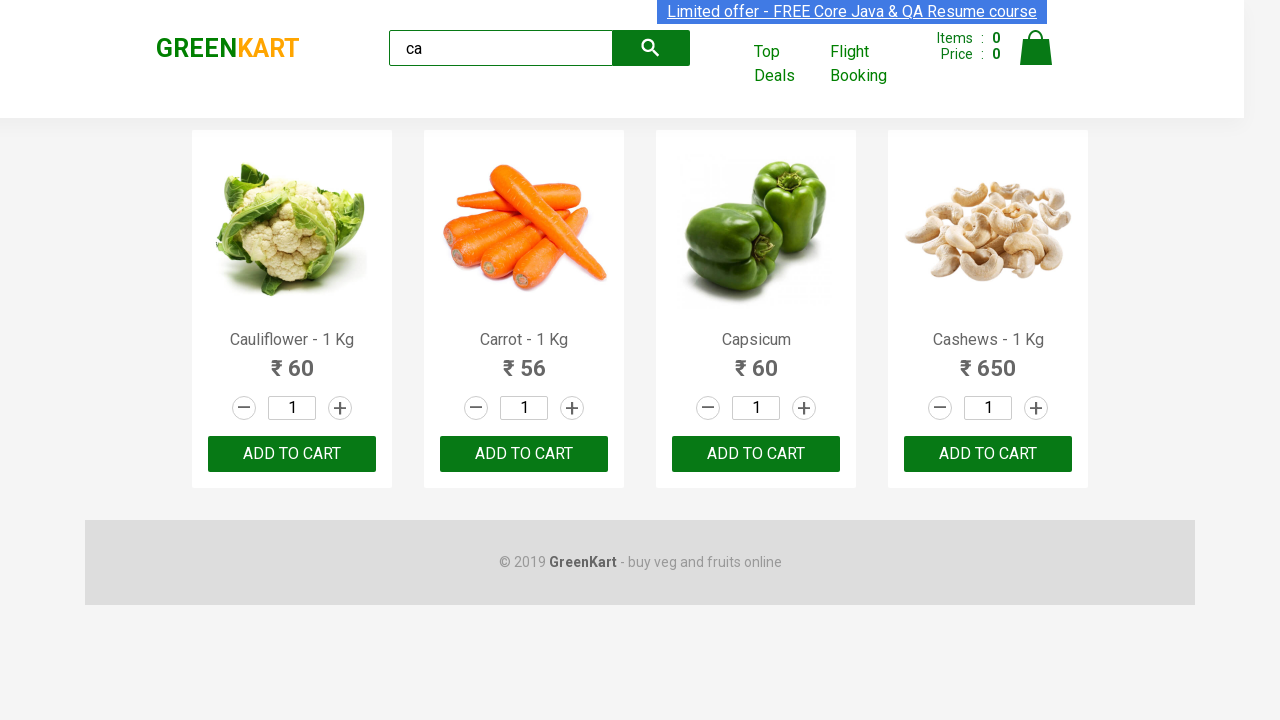

Verified visible products are displayed
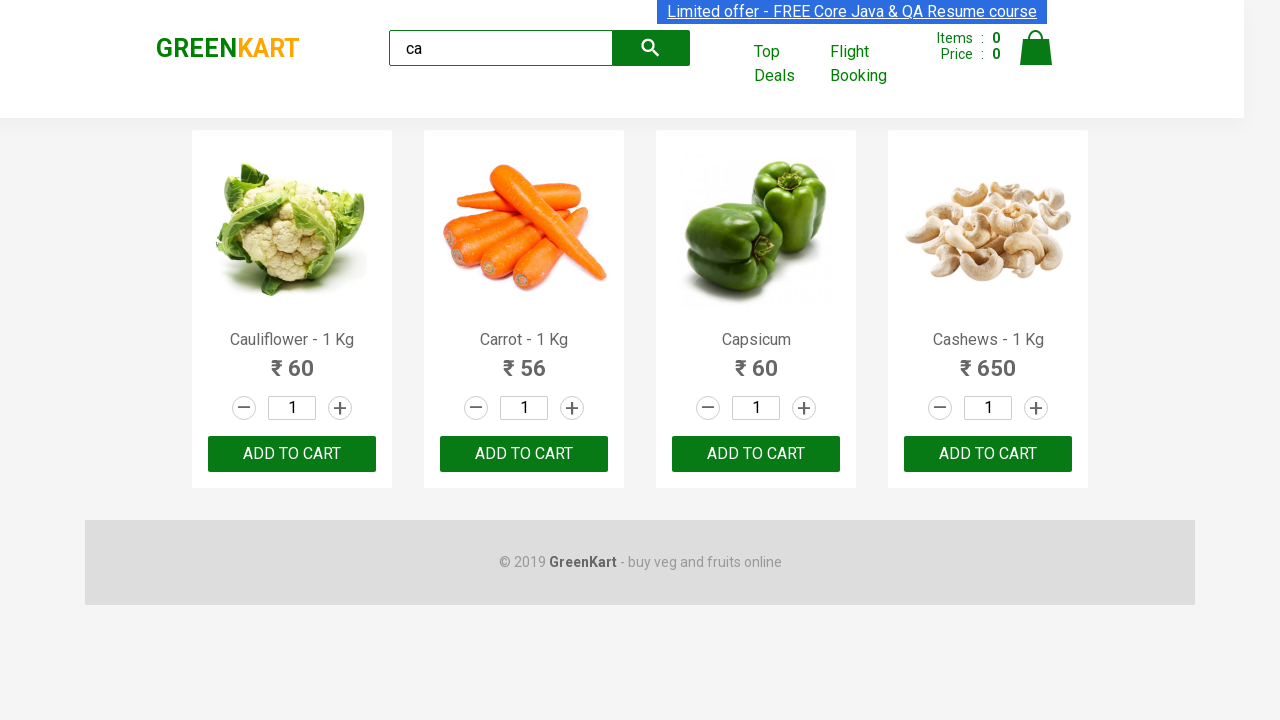

Clicked ADD TO CART on the 3rd product at (756, 454) on .products .product >> nth=2 >> text=ADD TO CART
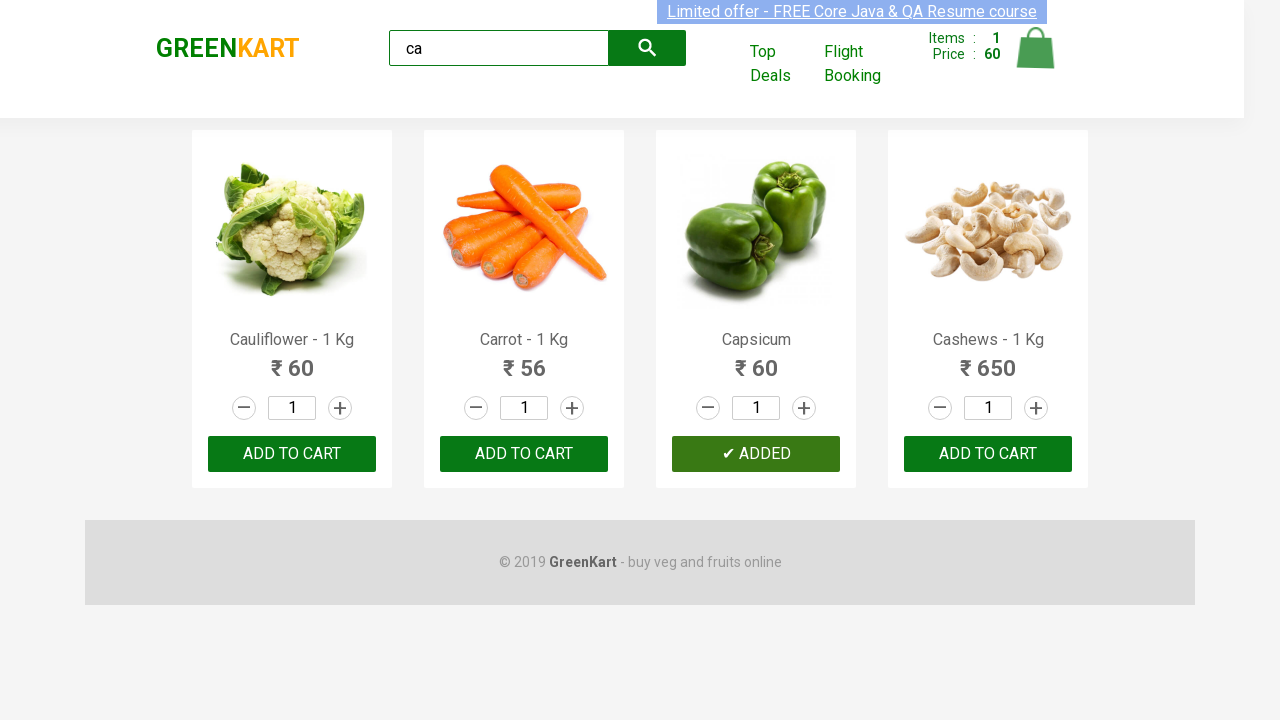

Found and clicked ADD TO CART button for Cashews product at index 3 at (988, 454) on .products .product >> nth=3 >> button
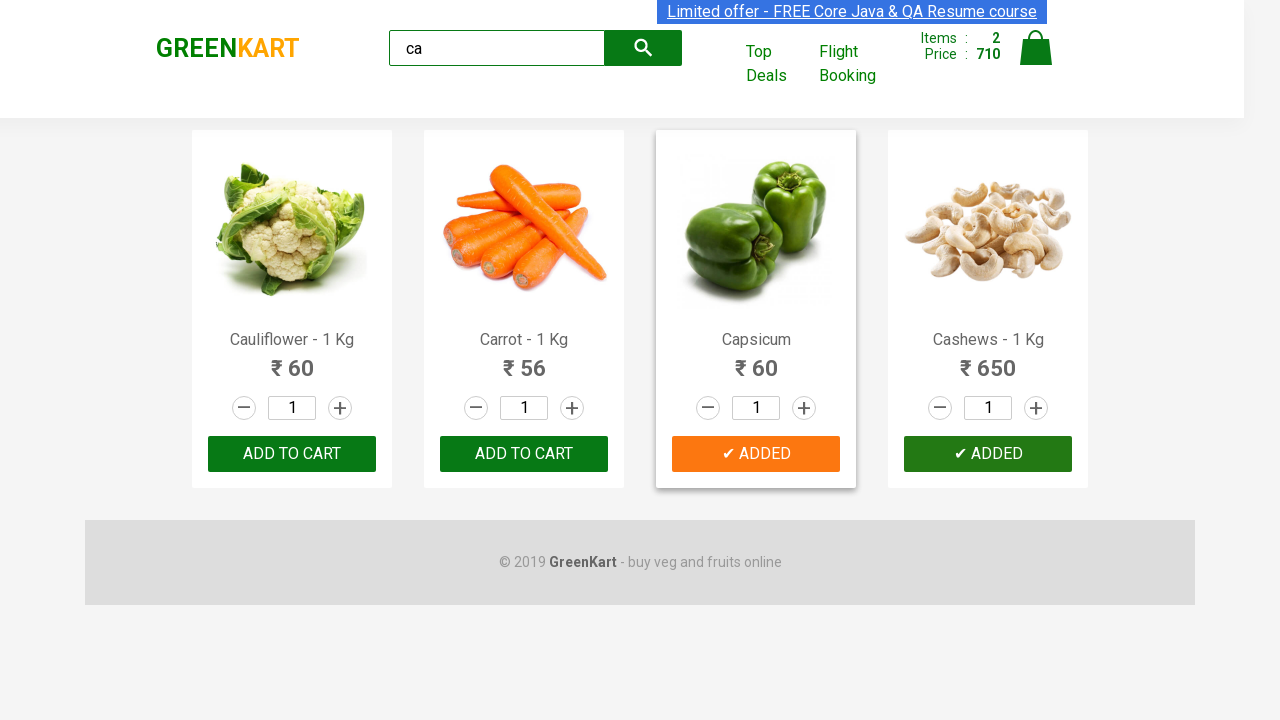

Clicked ADD TO CART button on the first product at (292, 454) on :nth-child(1) > .product-action > button
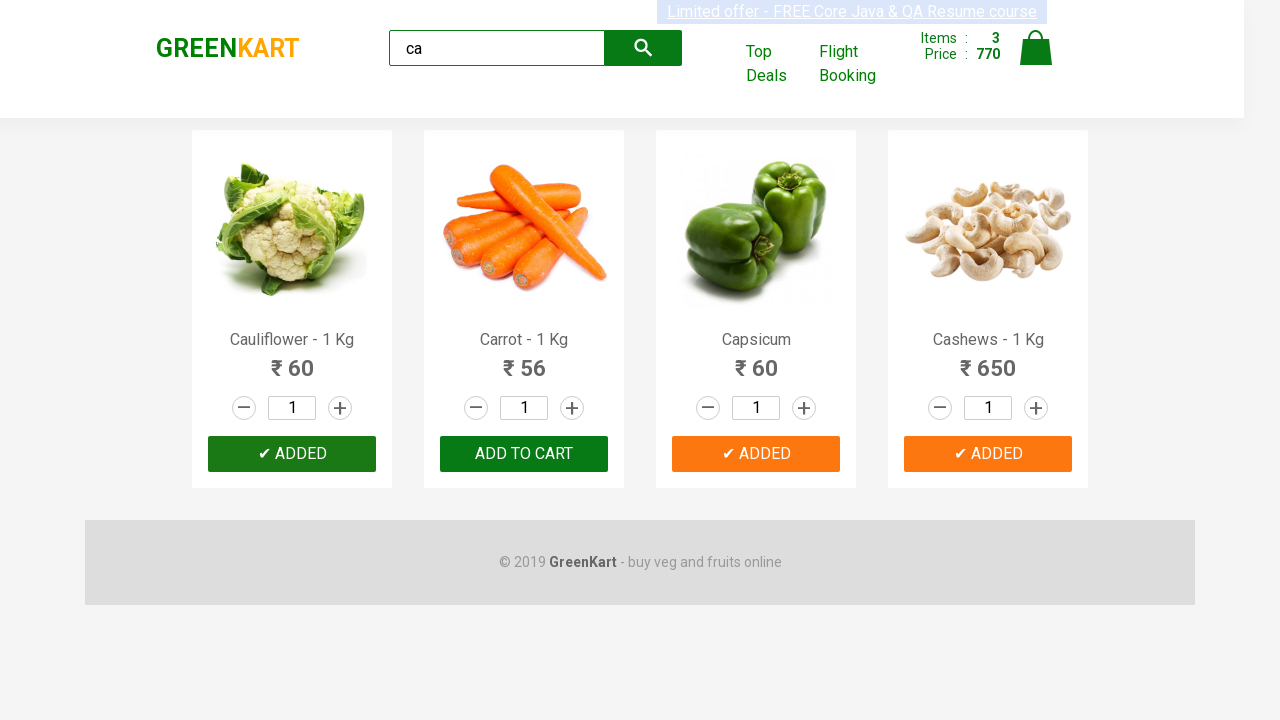

Found and clicked ADD TO CART button for Cashews product again at index 3 at (988, 454) on .products .product >> nth=3 >> button
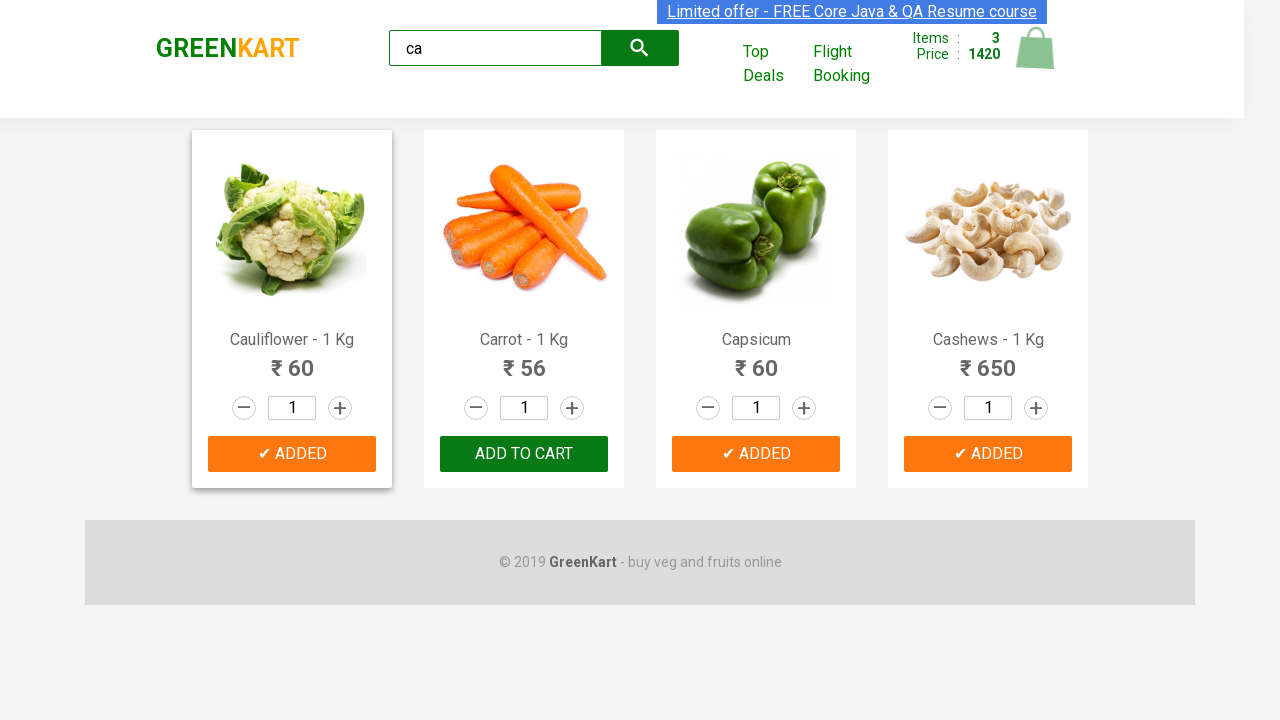

Retrieved brand name: GREENKART
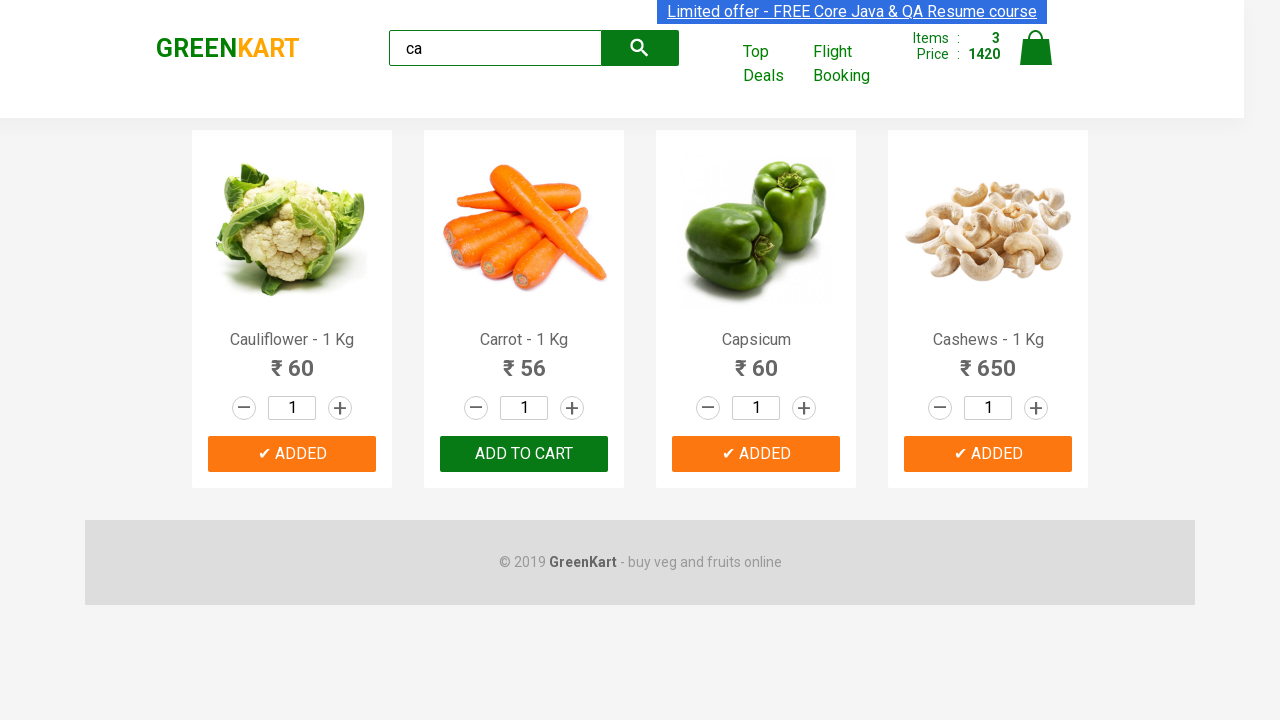

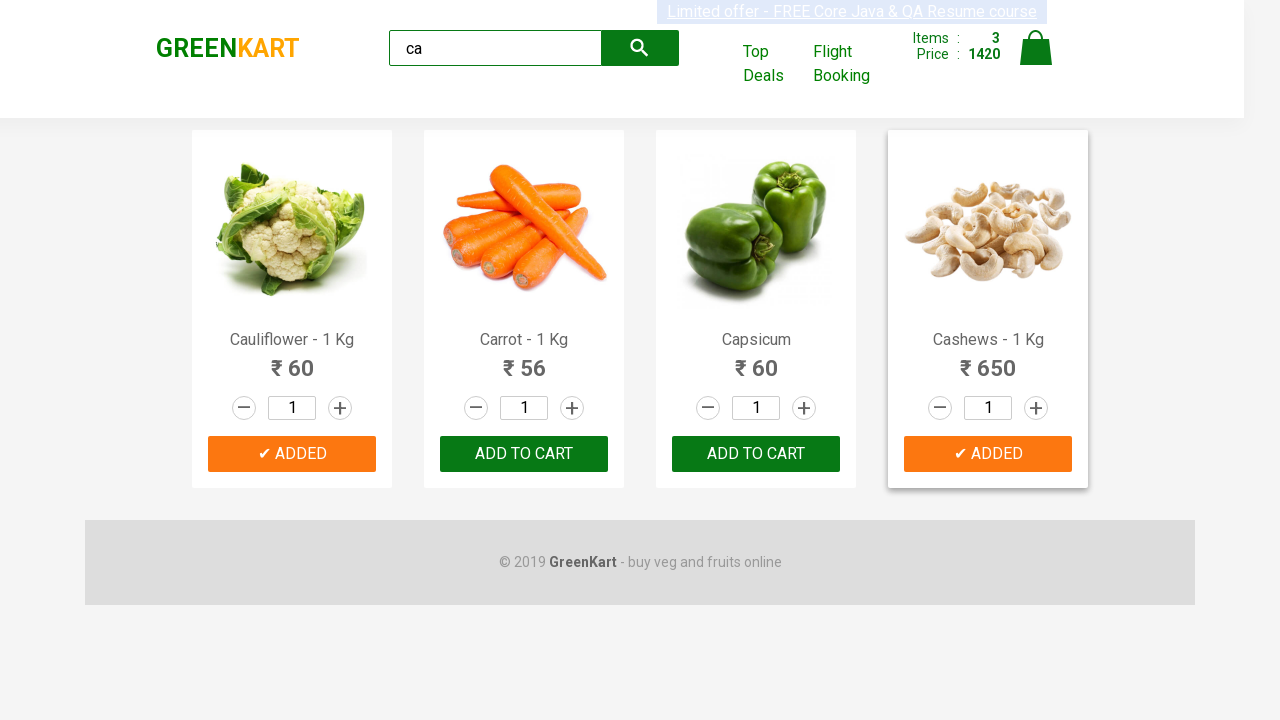